Tests contact form submission by filling in name, email, phone, and message fields, then clicking submit and verifying the success message appears

Starting URL: https://ancabota09.wixsite.com/intern/contact

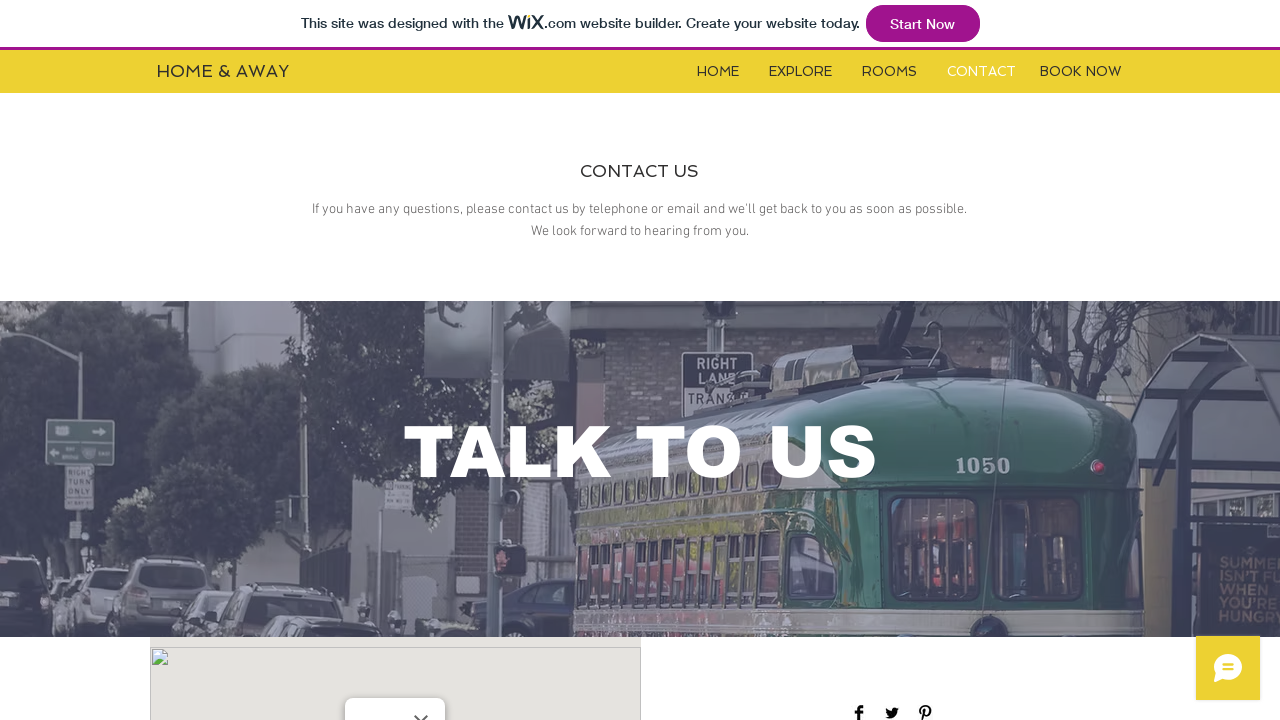

Filled name field with 'Roxana' on #input_comp-jxbsa1e9
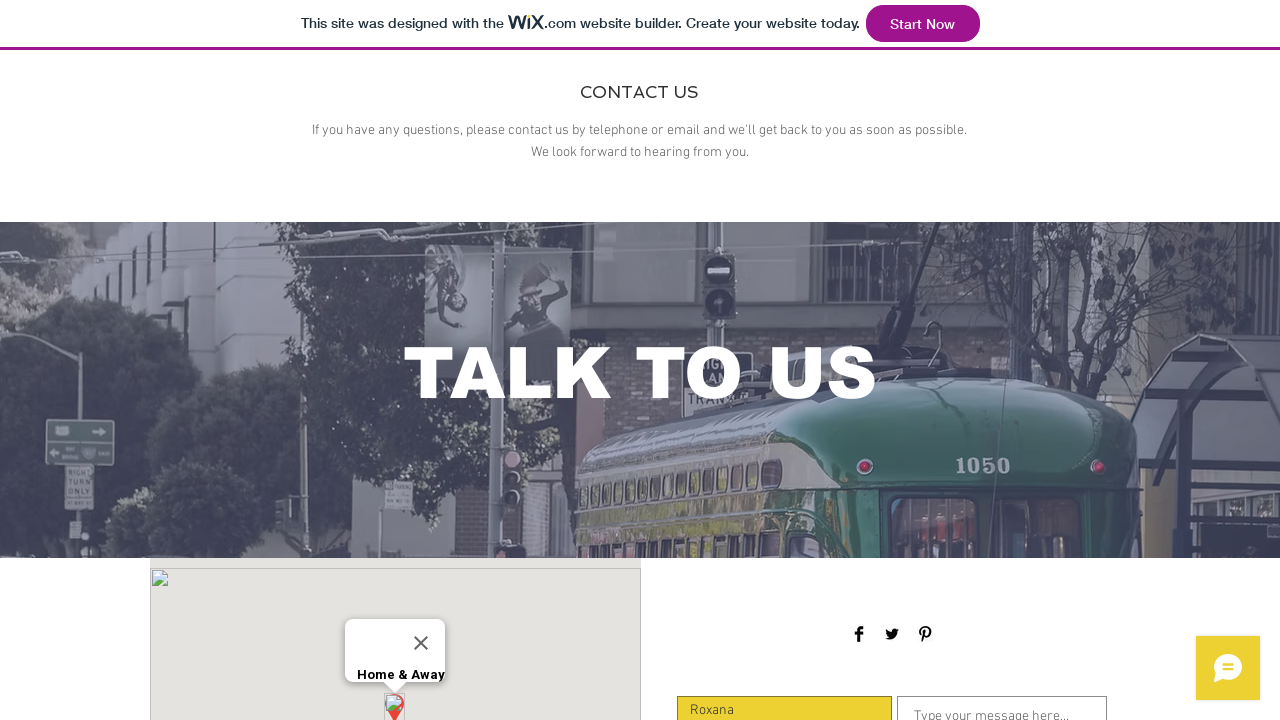

Filled email field with 'roxana@yahoo.com' on #input_comp-jxbsa1em
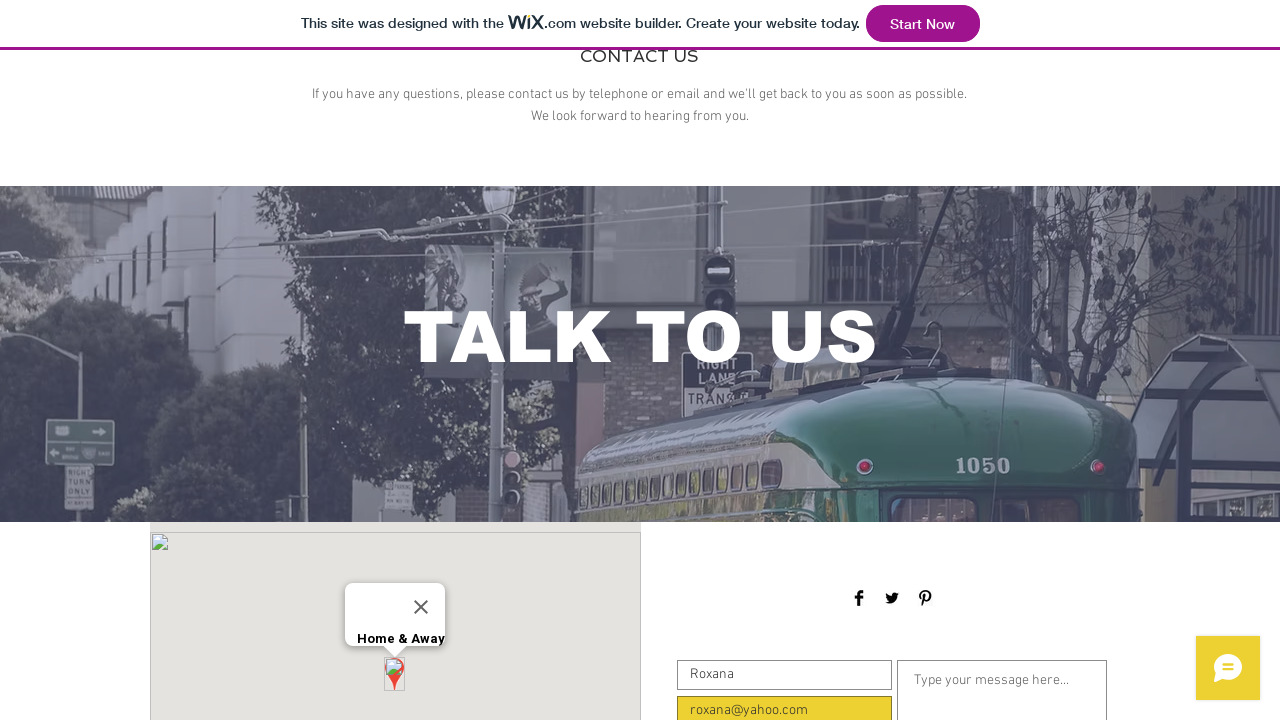

Filled phone field with '0123456789' on #input_comp-jxbsa1ev
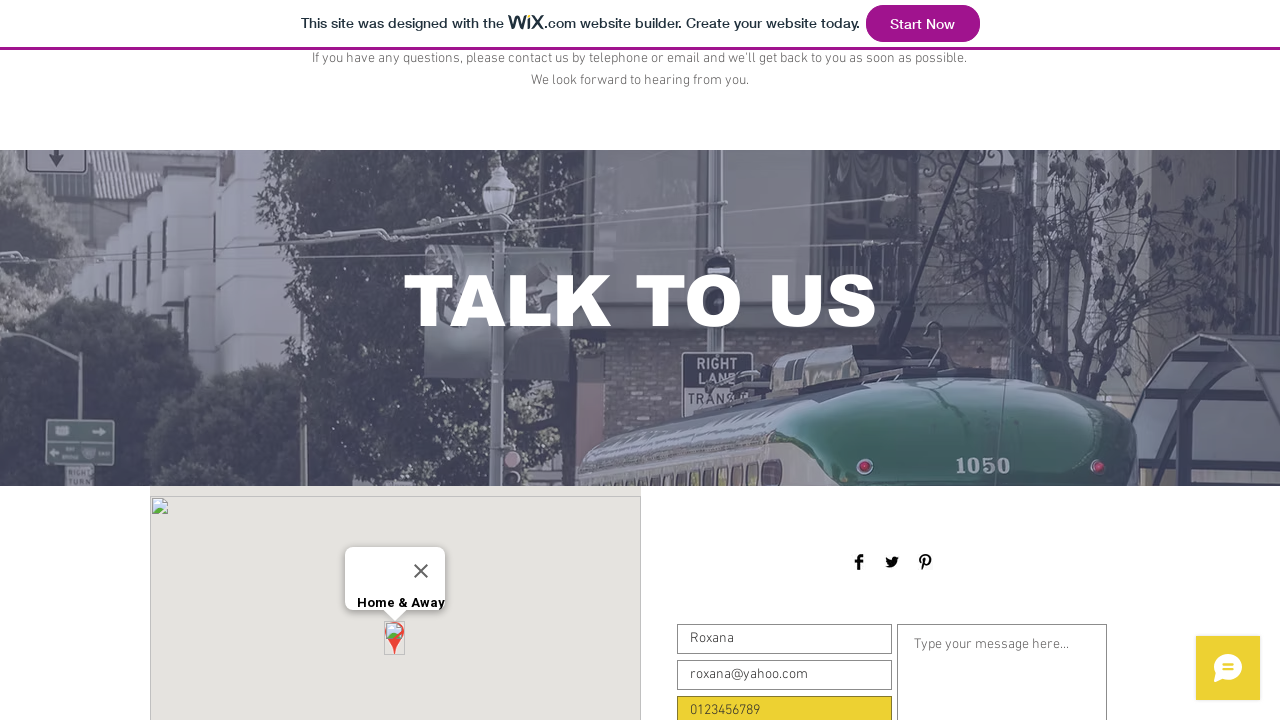

Filled message field with 'I have a problem' on #textarea_comp-jxbsa1f7
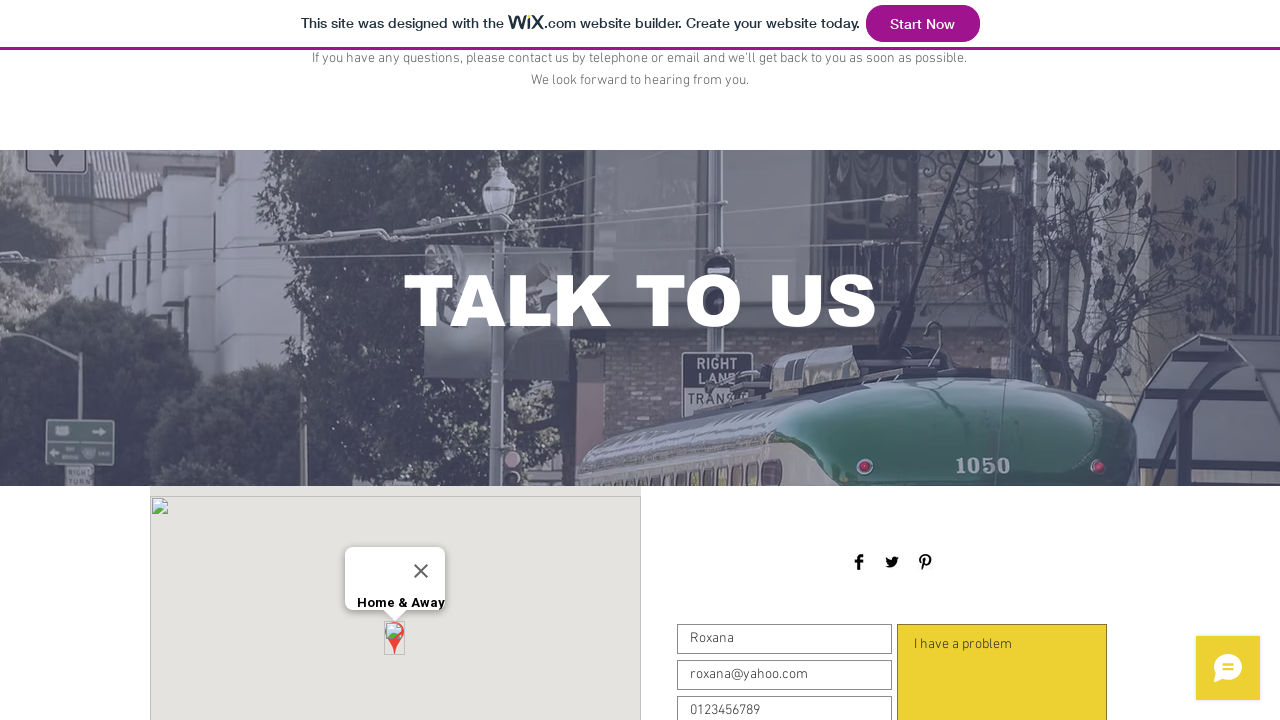

Clicked submit button to submit contact form at (1050, 361) on div[id='comp-jxbsa1fi']
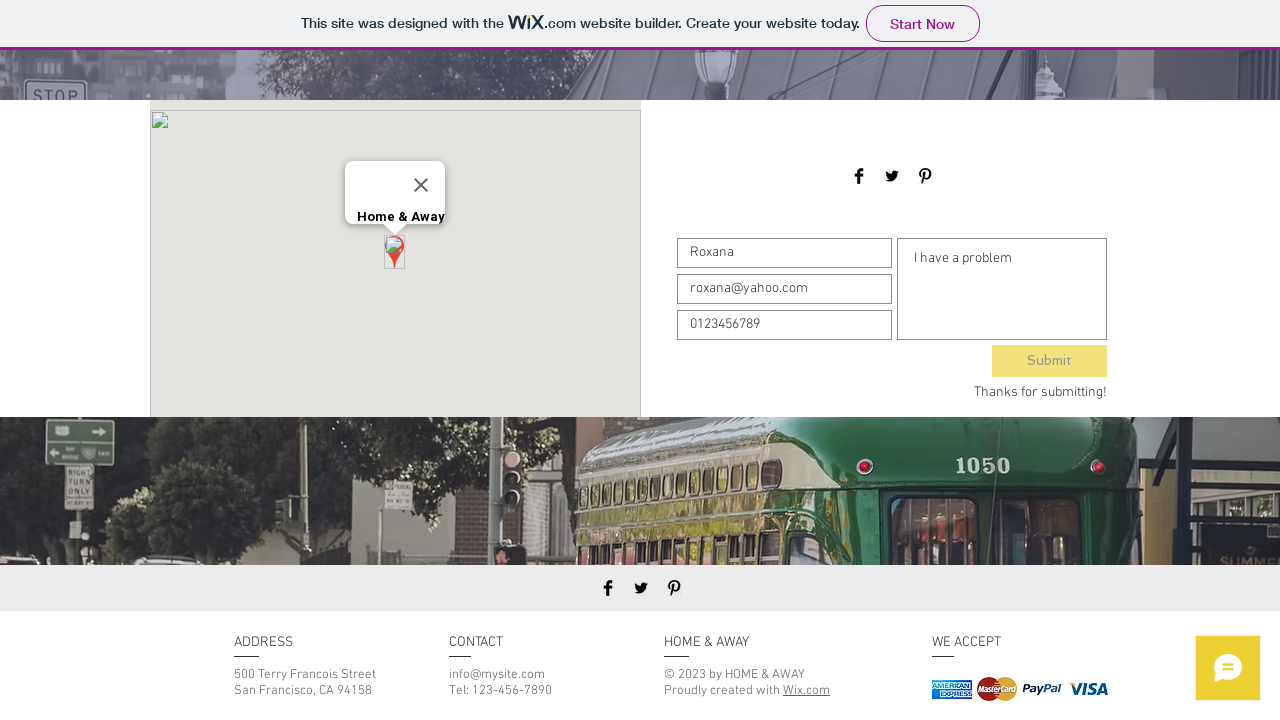

Success message appeared after form submission
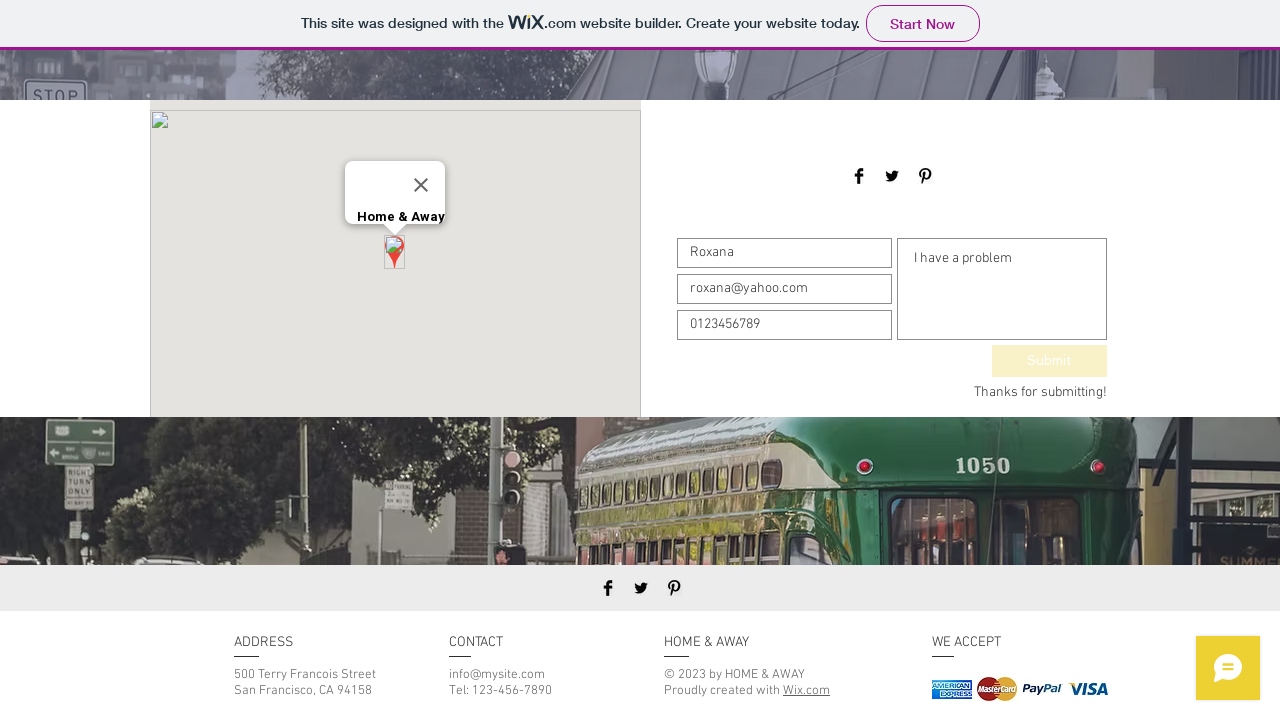

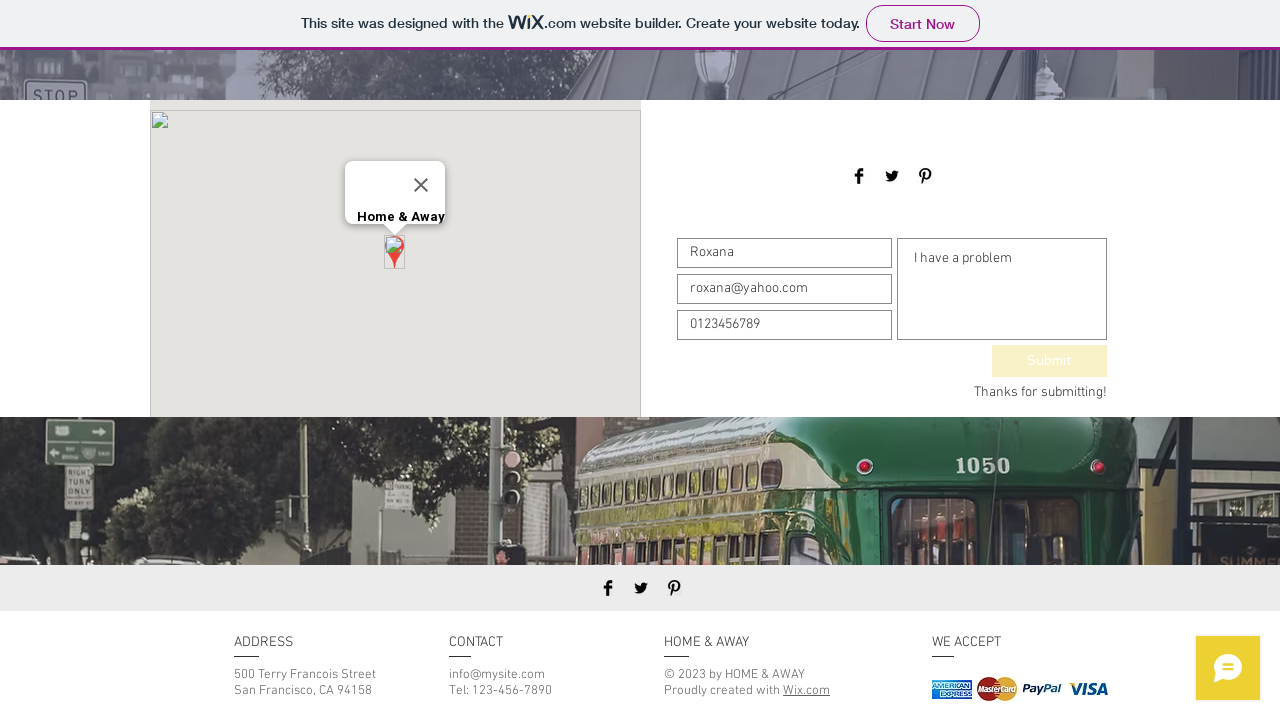